Tests that leaving password empty shows error

Starting URL: https://www.sharelane.com/cgi-bin/register.py

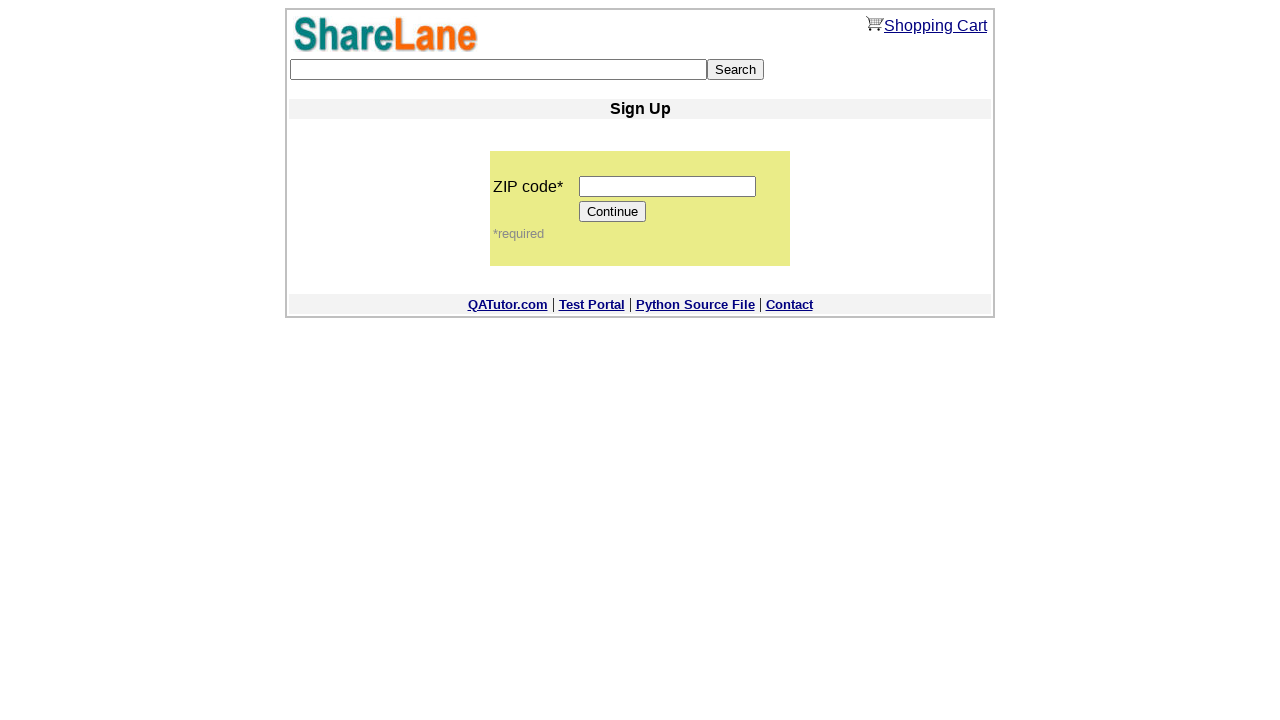

Filled zip code field with '645657' on input[name='zip_code']
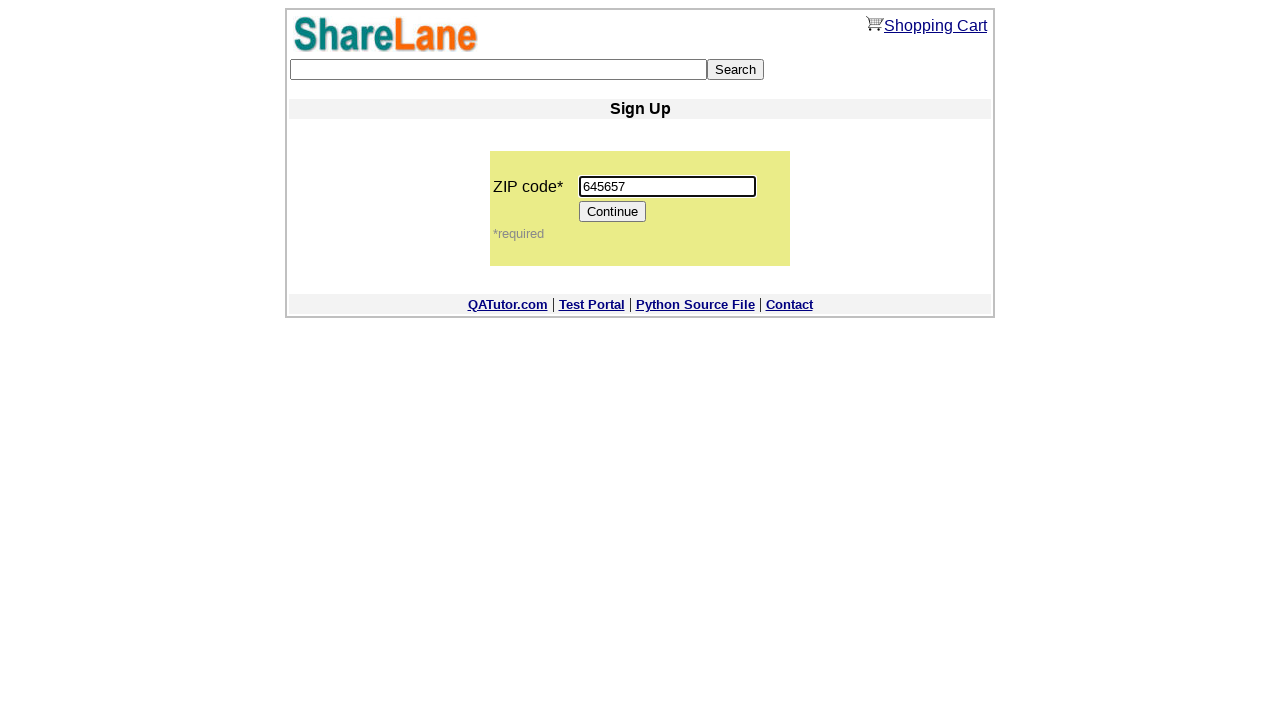

Clicked Continue button at (613, 212) on input[value='Continue']
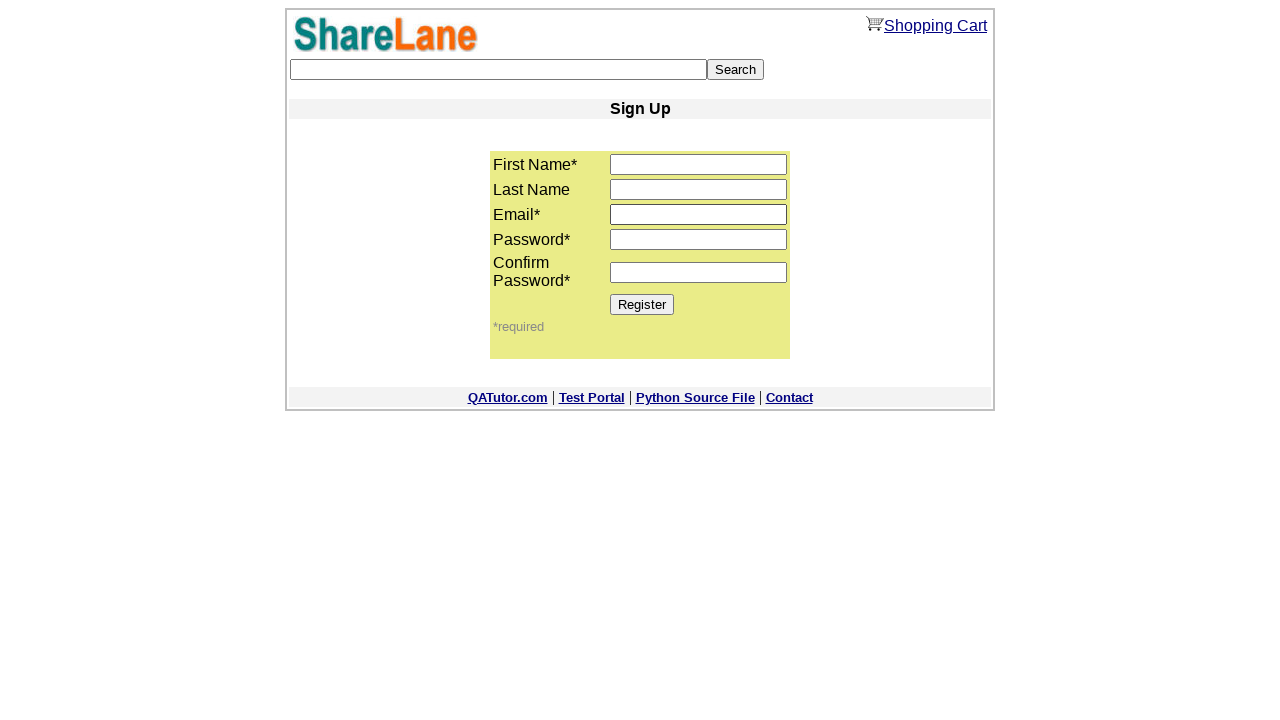

Filled first name field with 'Anton' on input[name='first_name']
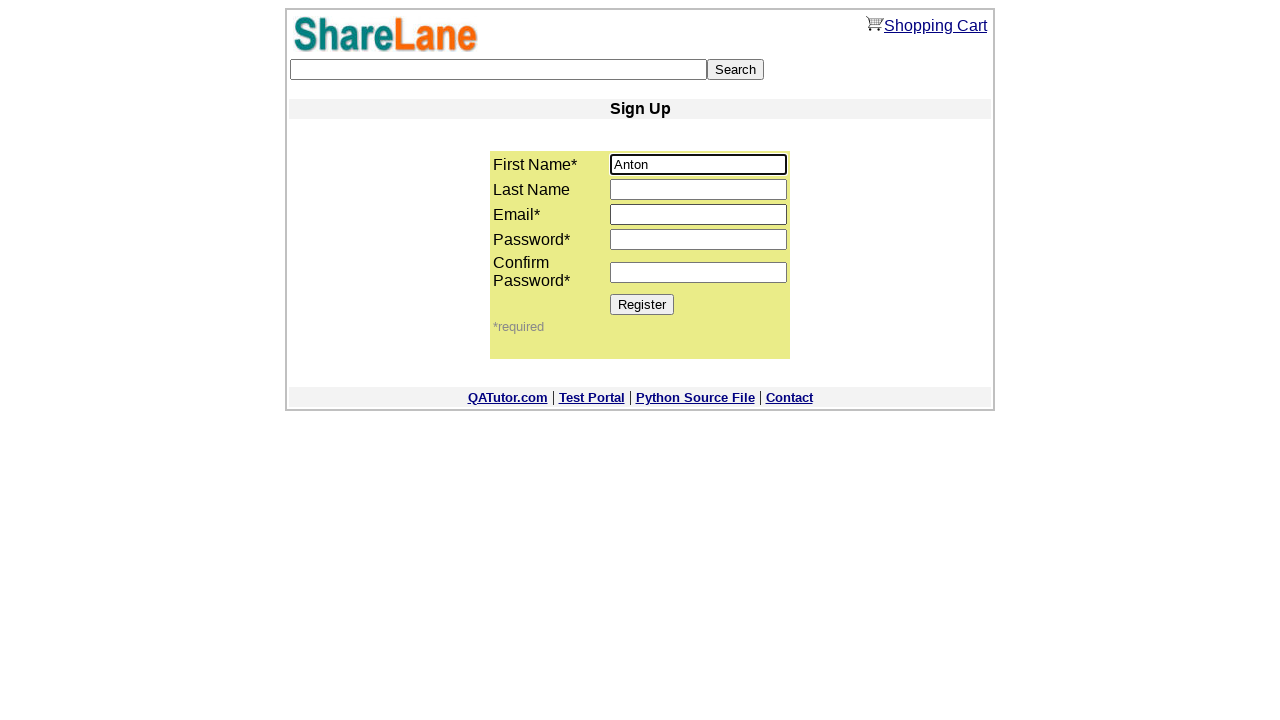

Filled email field with 'example54674@mail.' on input[name='email']
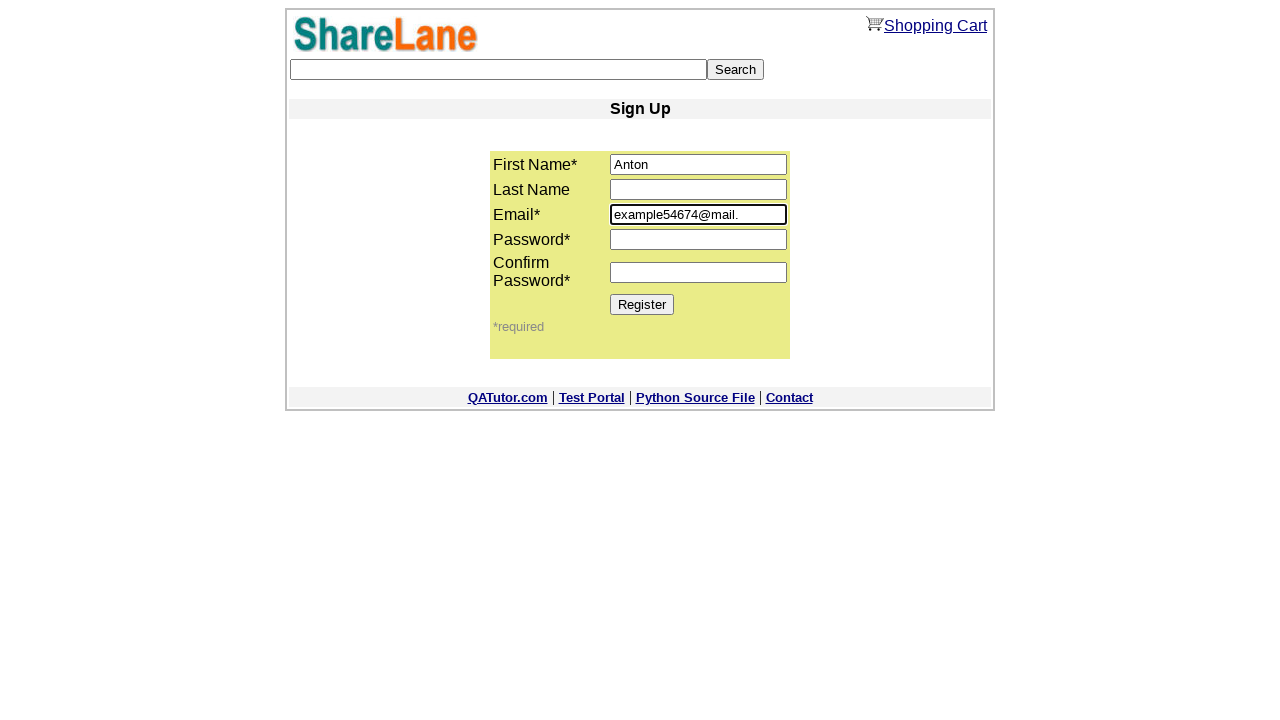

Left password field empty on input[name='password1']
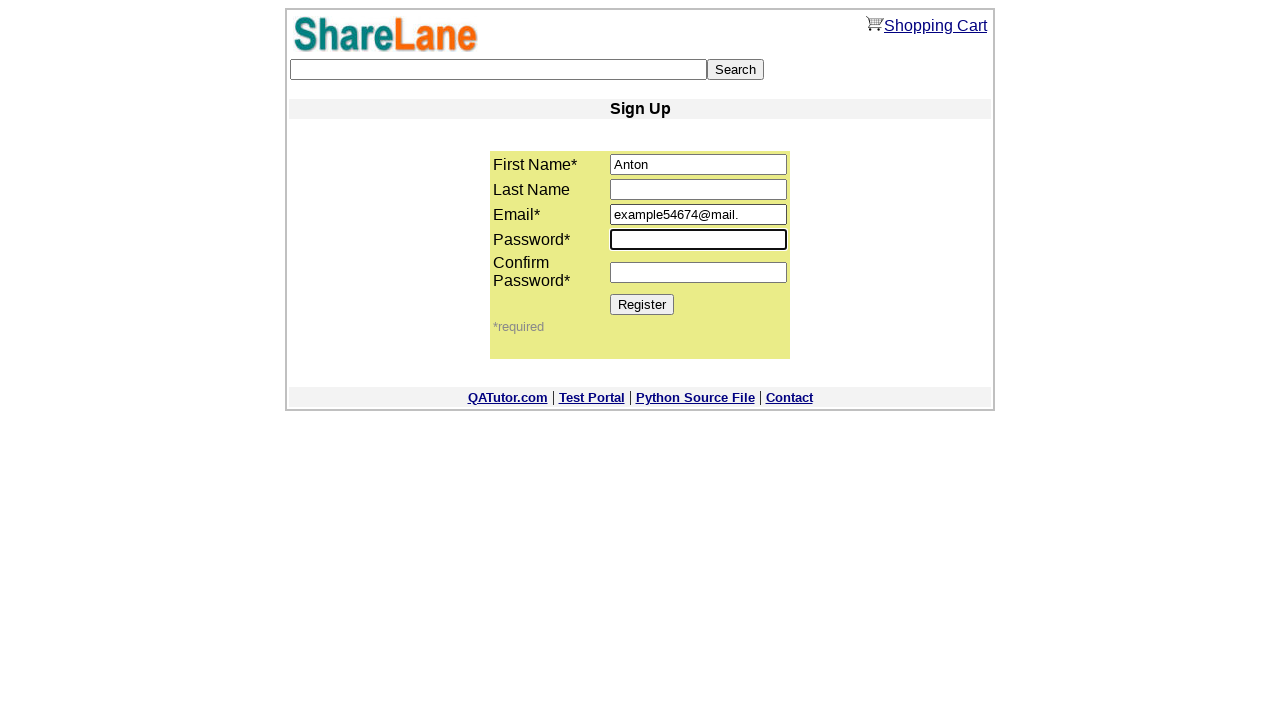

Filled confirm password field with '6547' on input[name='password2']
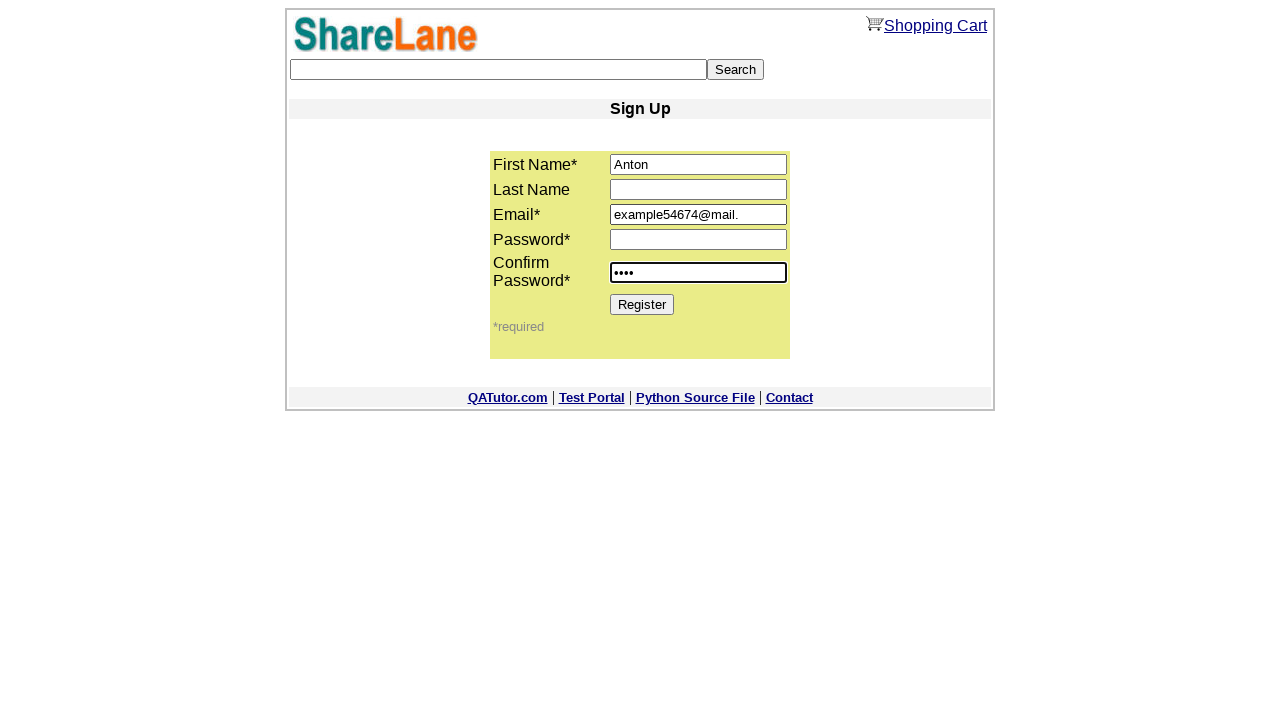

Clicked Register button at (642, 304) on input[value='Register']
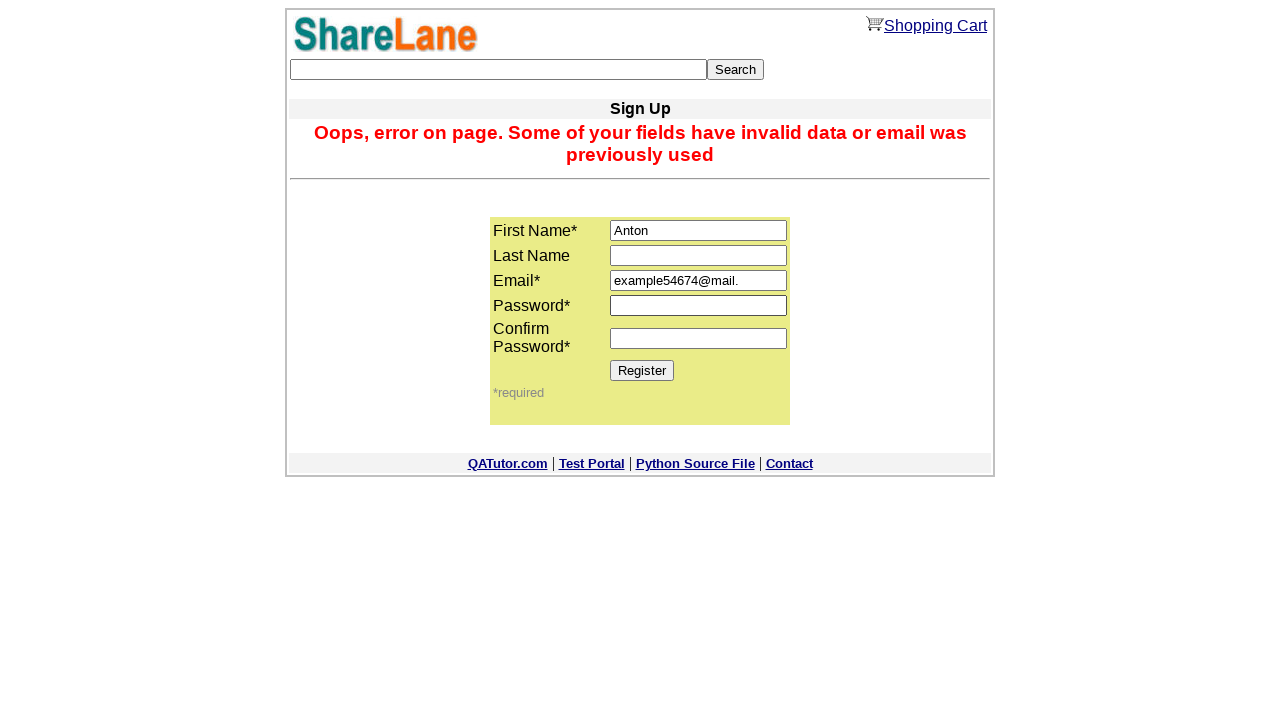

Error message displayed: password field validation failed
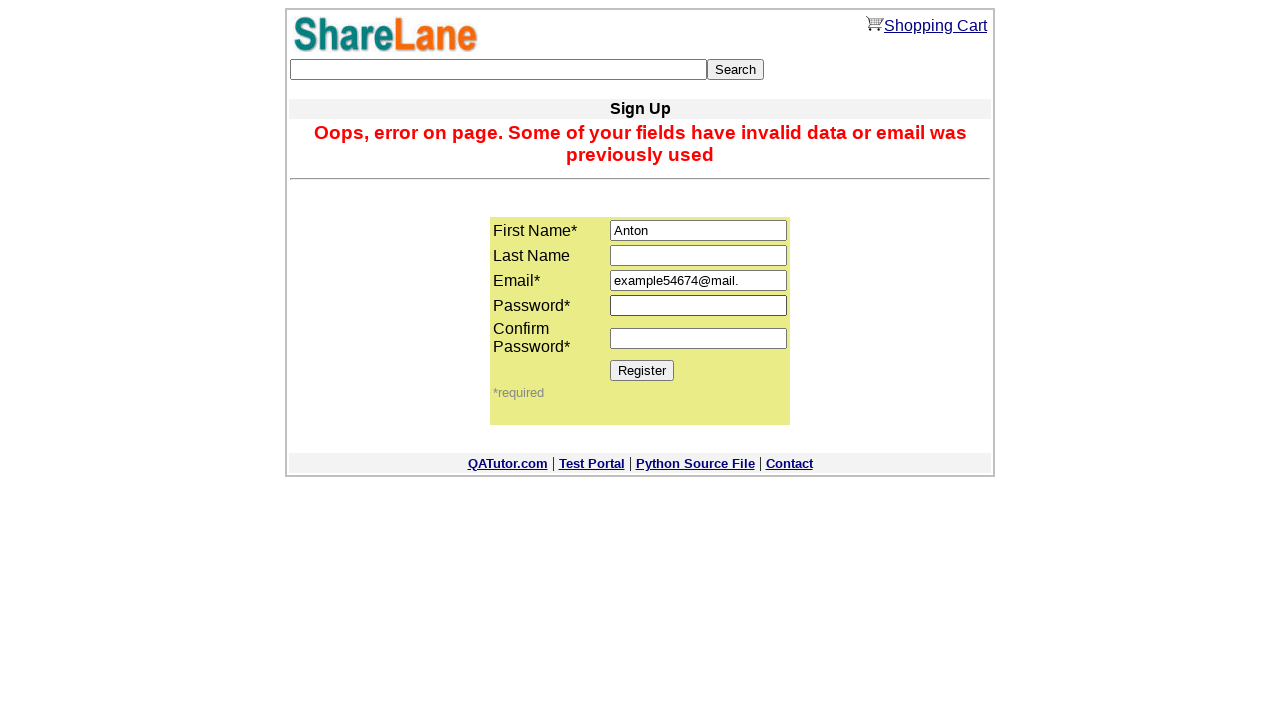

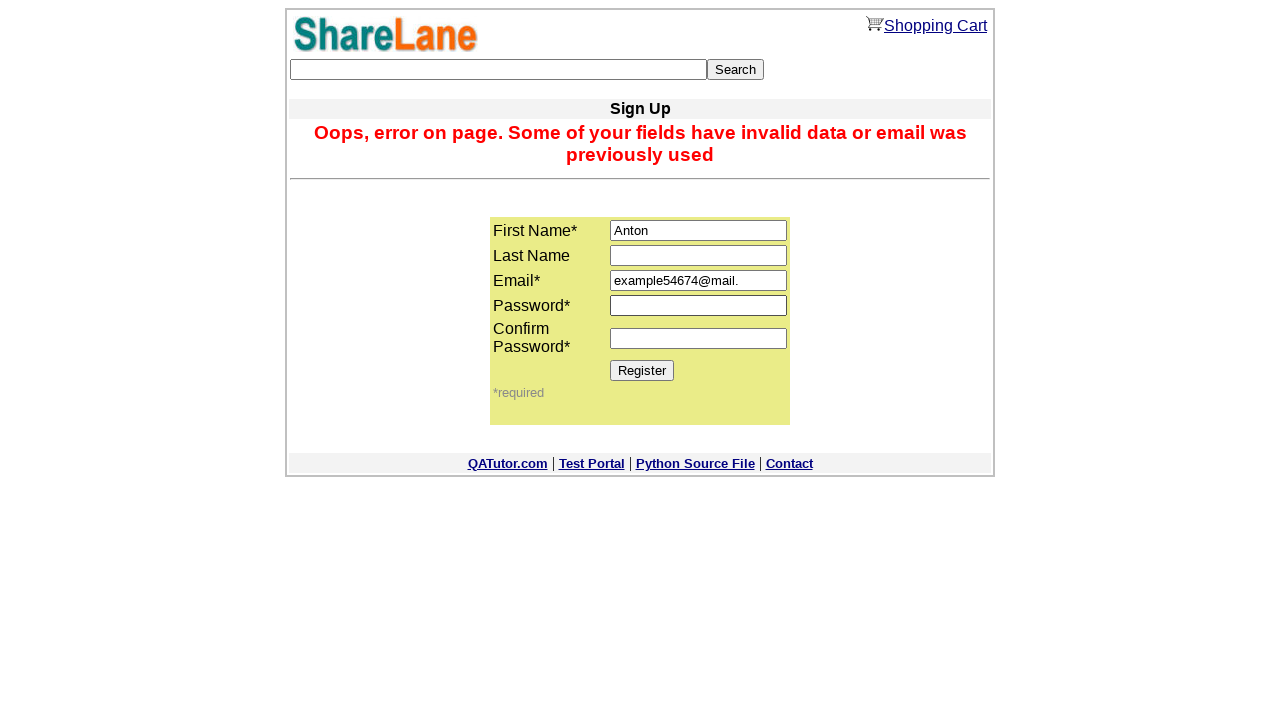